Tests JavaScript confirm dialog dismissal by clicking the second alert button, dismissing (canceling) the dialog, and verifying the cancel result message

Starting URL: http://the-internet.herokuapp.com/javascript_alerts

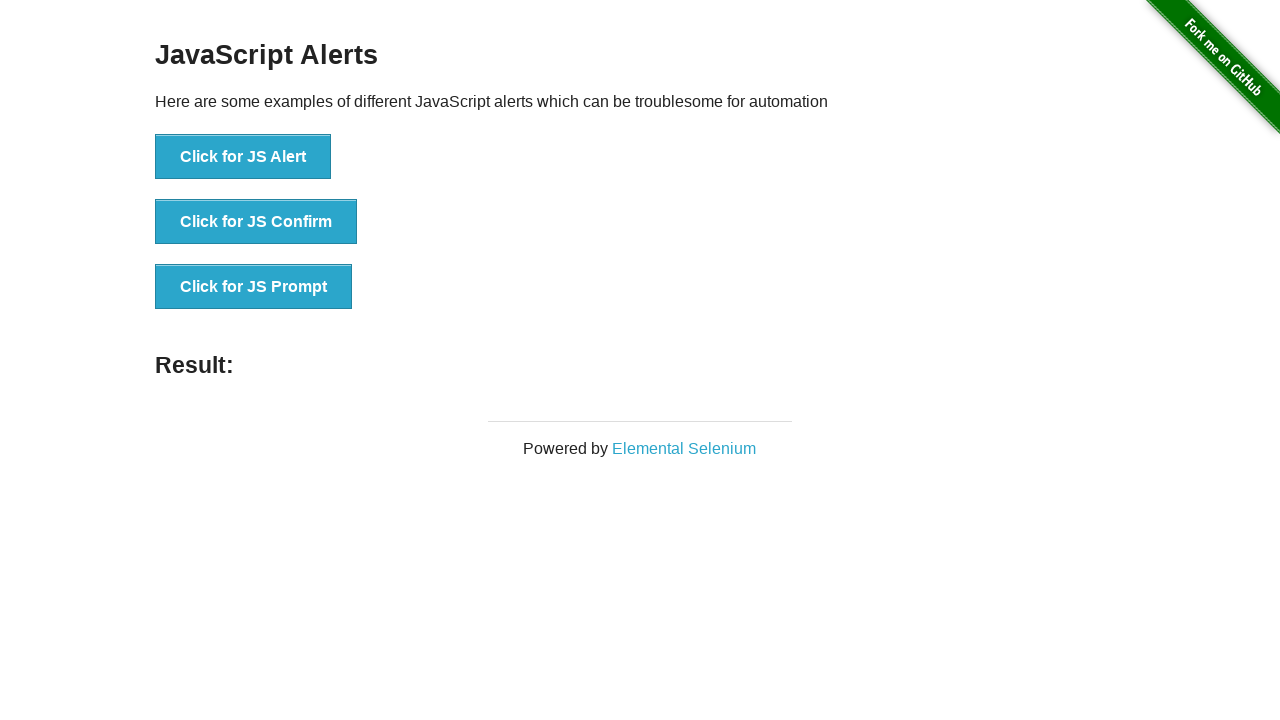

Set up dialog handler to dismiss (cancel) the alert
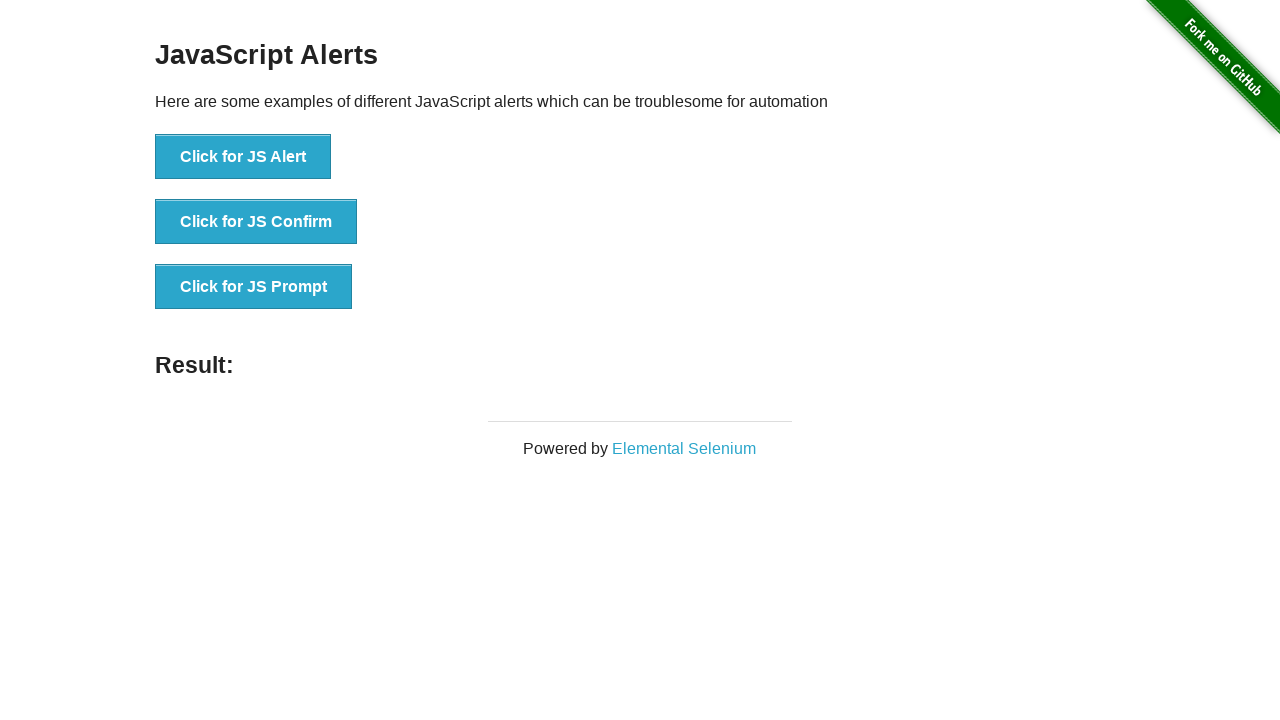

Clicked the confirm button to trigger JavaScript confirm dialog at (256, 222) on xpath=//button[@onclick='jsConfirm()']
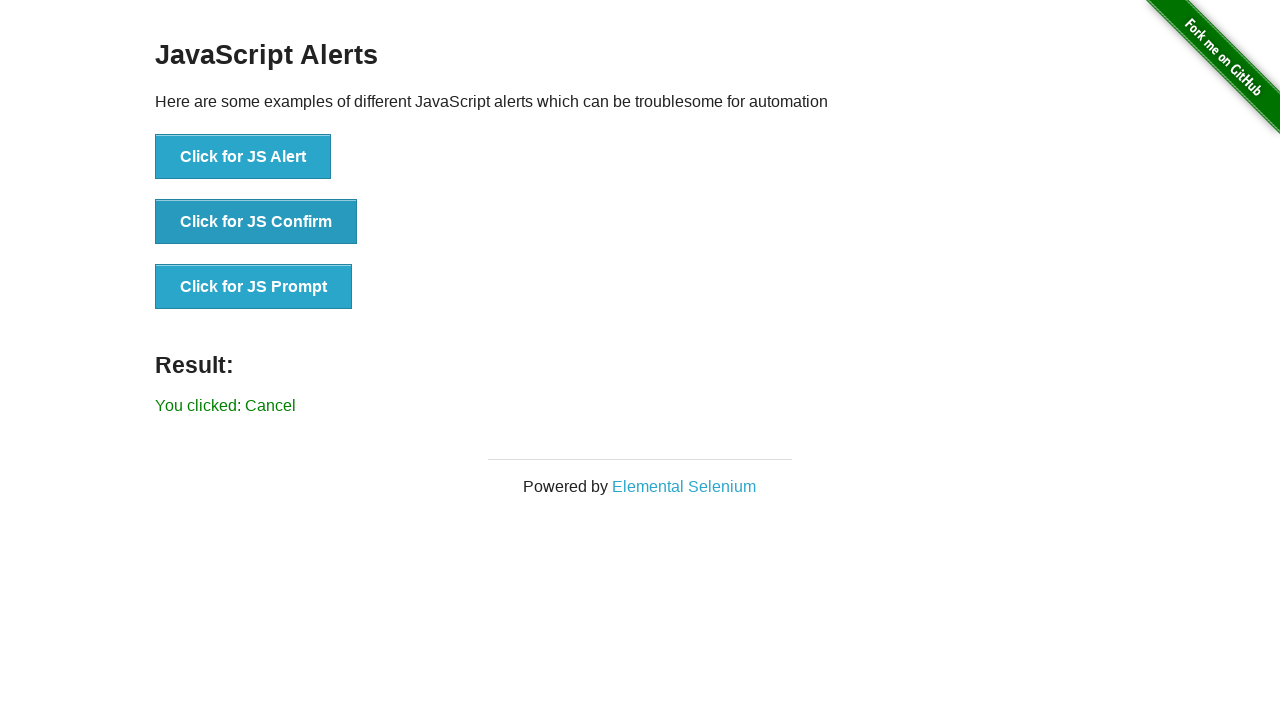

Waited for result message to appear
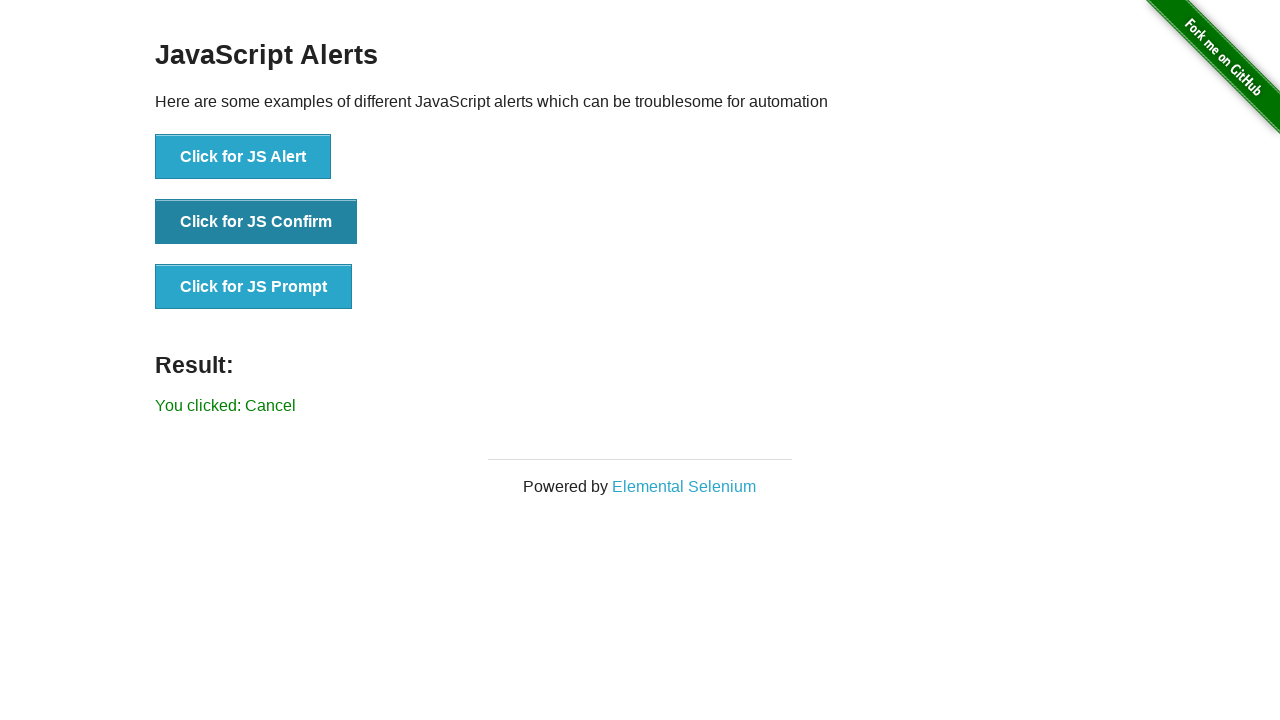

Retrieved result text from page
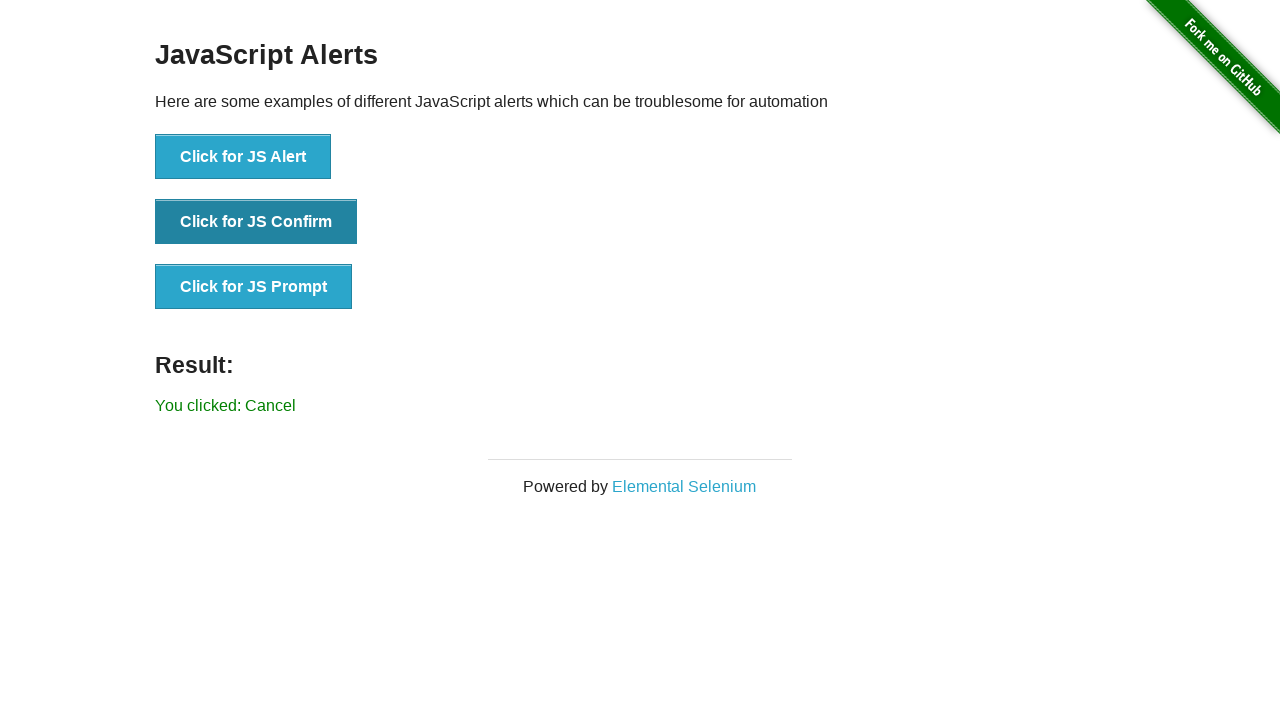

Verified that result text is 'You clicked: Cancel' - dialog was successfully dismissed
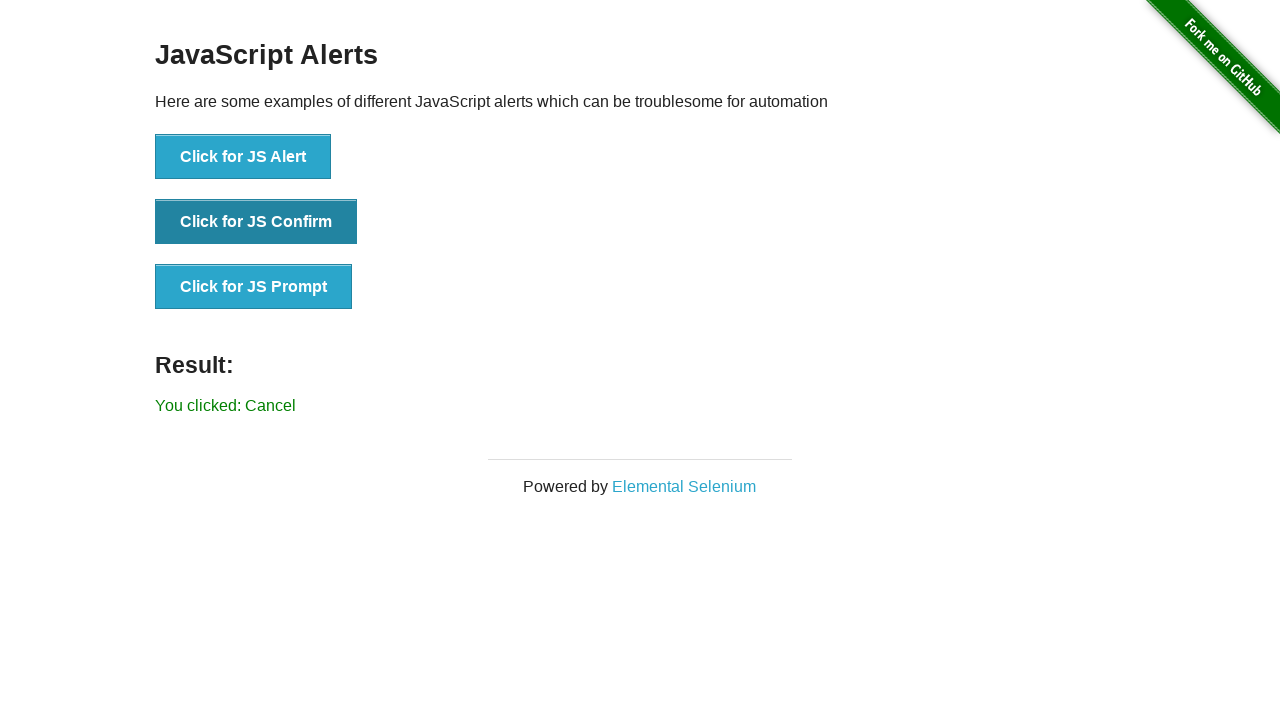

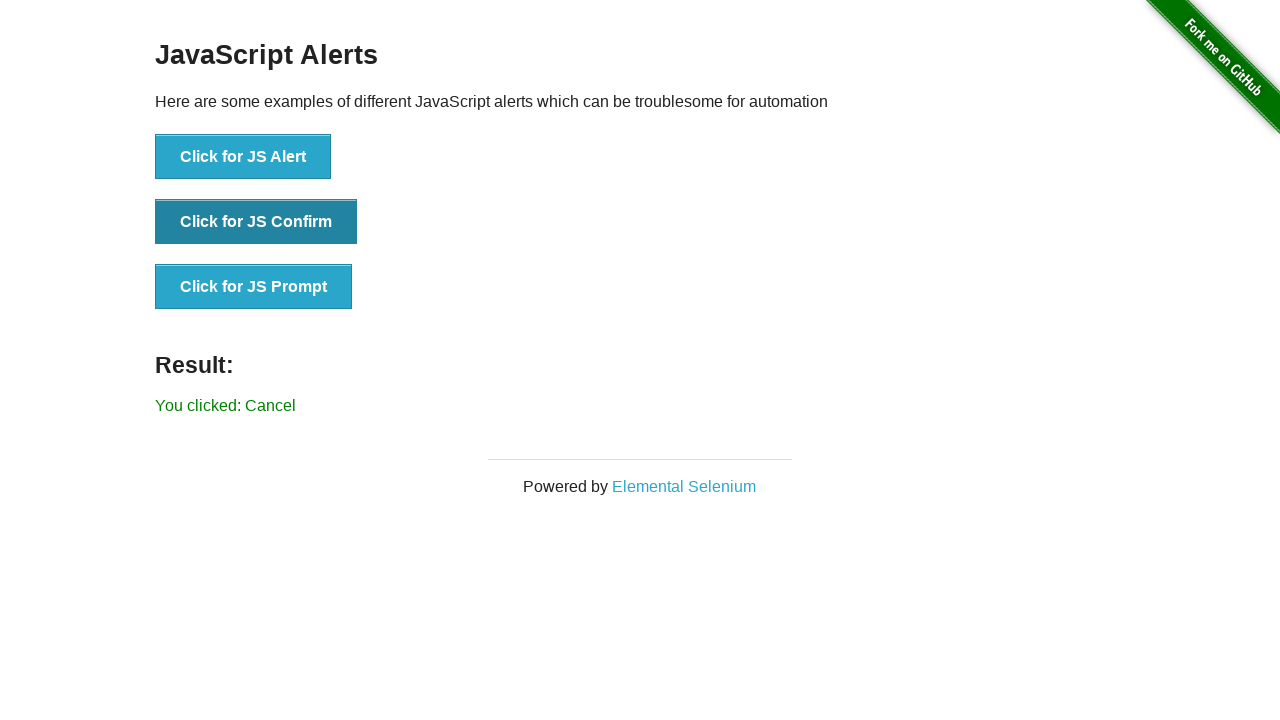